Tests drag and drop functionality on jQuery UI demo page by dragging an element to a drop target

Starting URL: https://jqueryui.com/droppable/

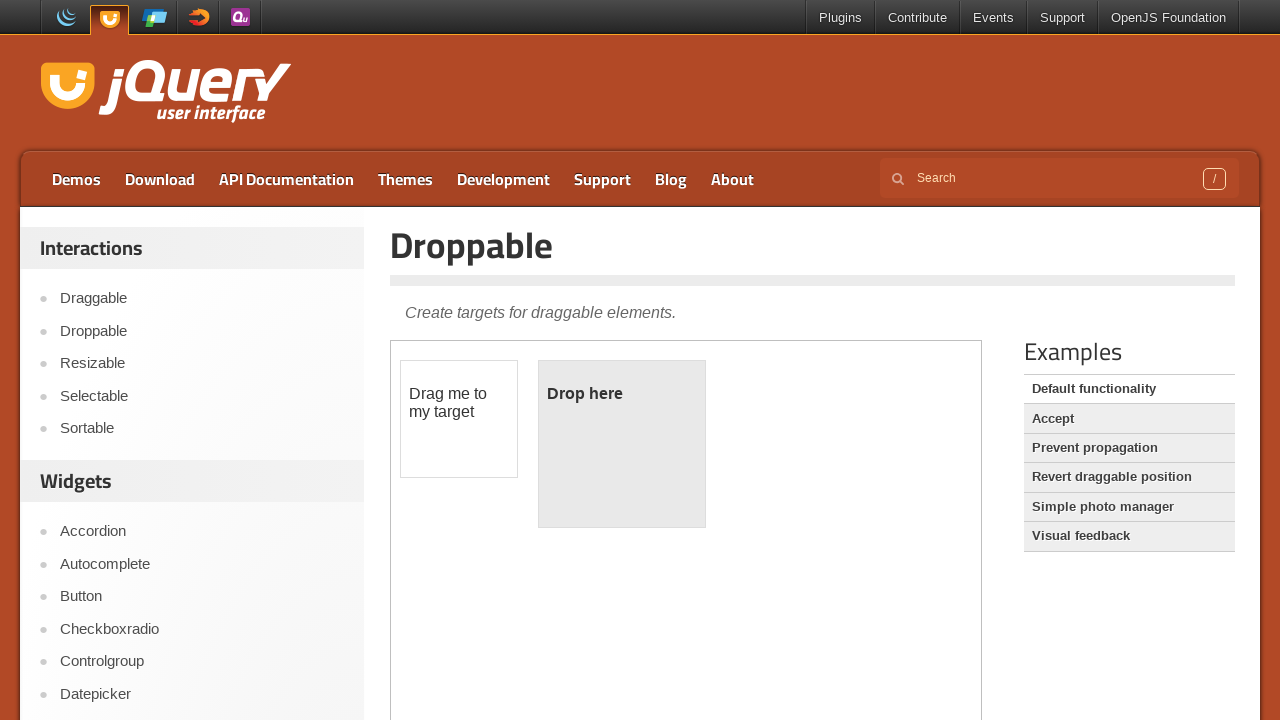

Located iframe containing drag and drop demo
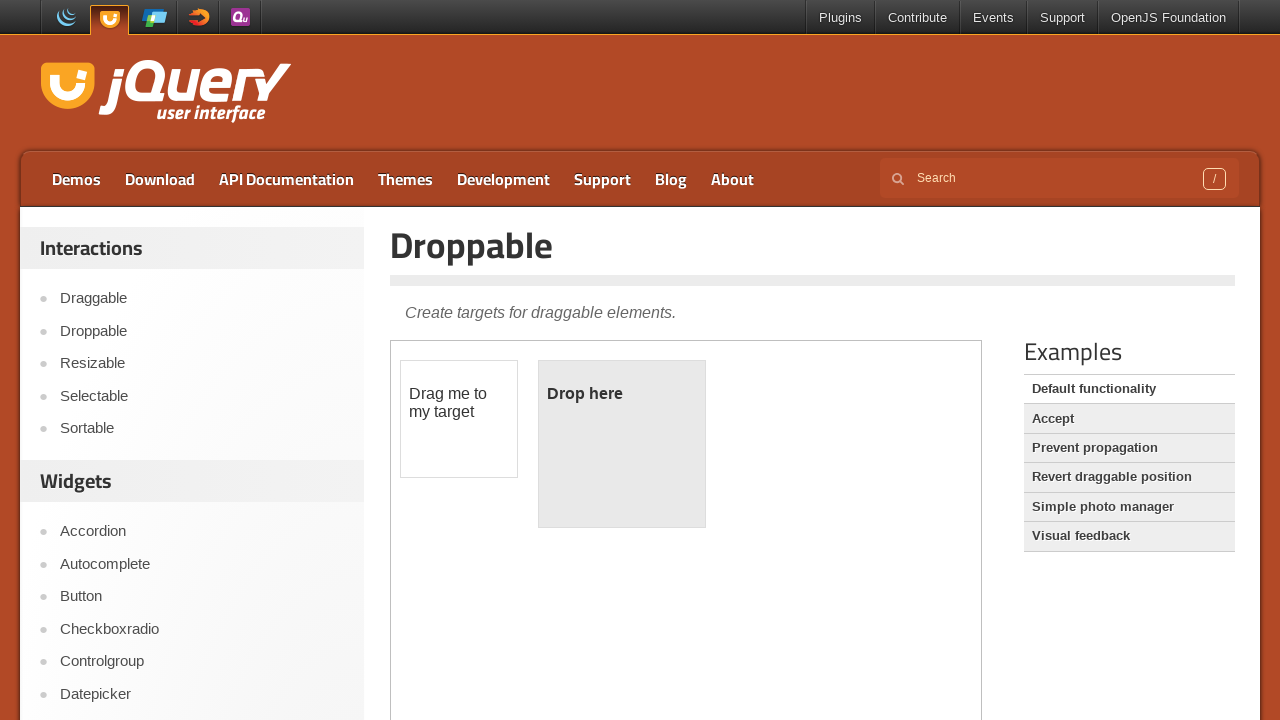

Located draggable element
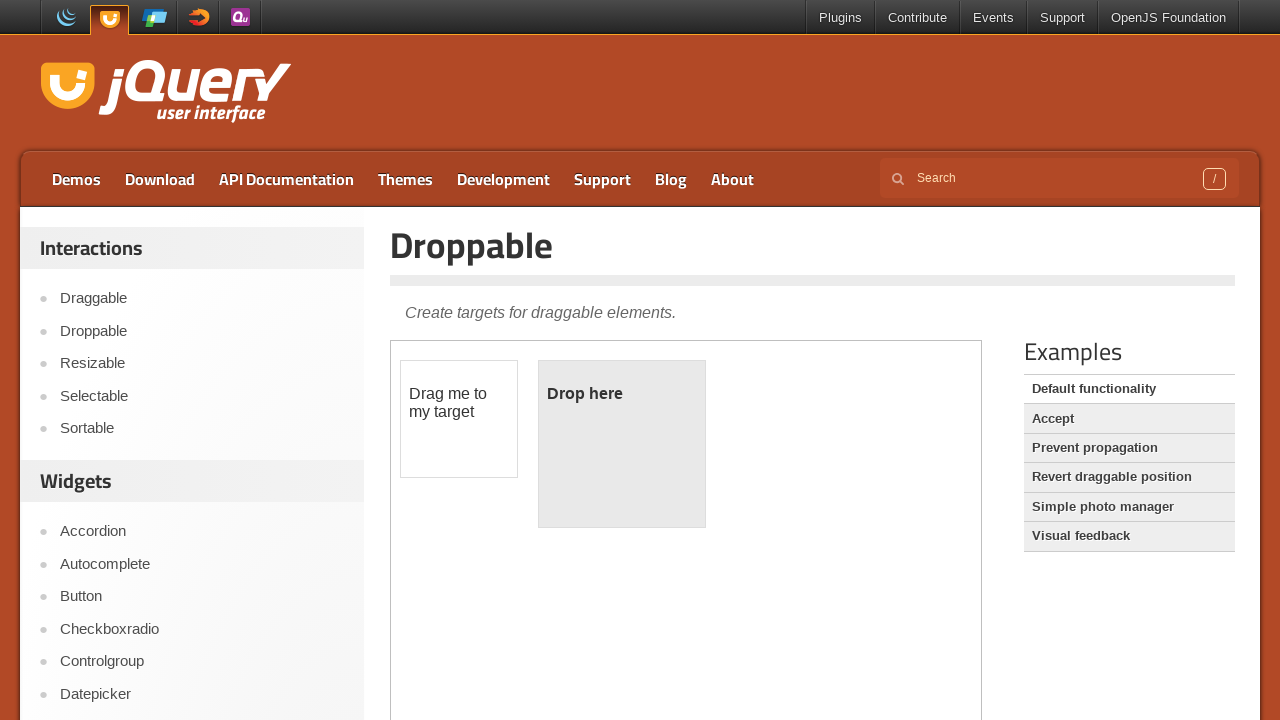

Located droppable element
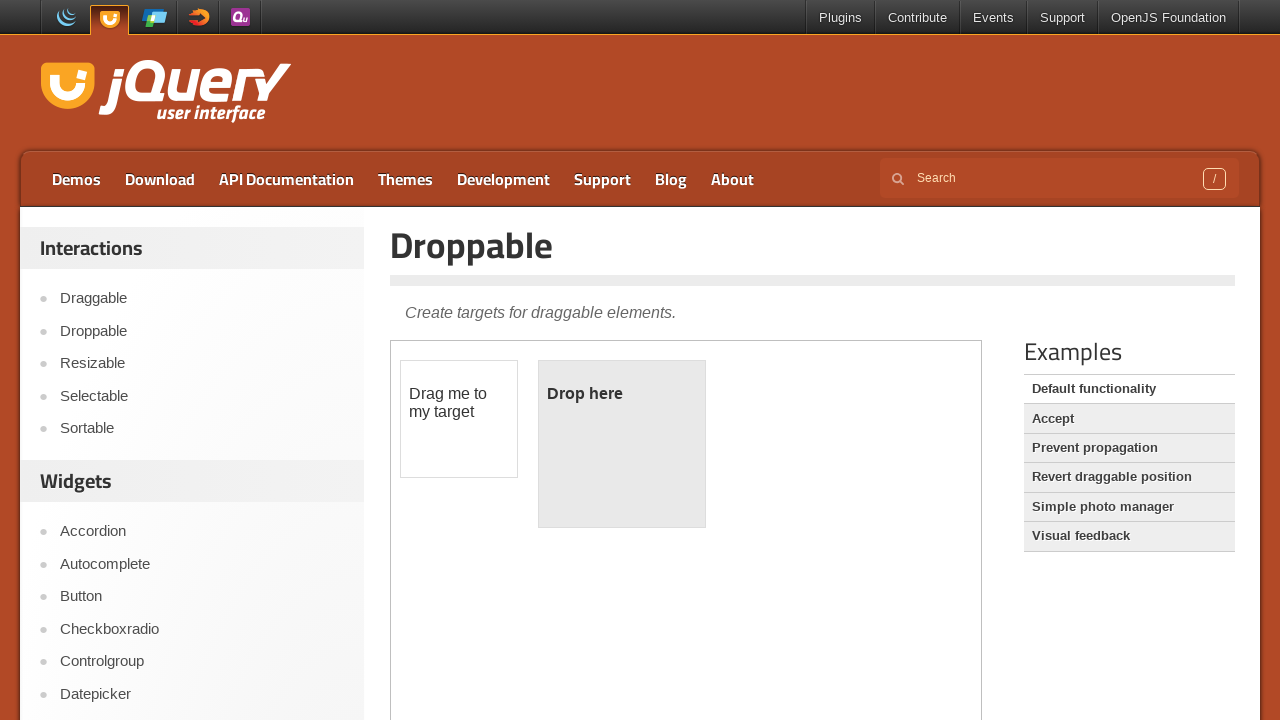

Dragged element to drop target at (622, 444)
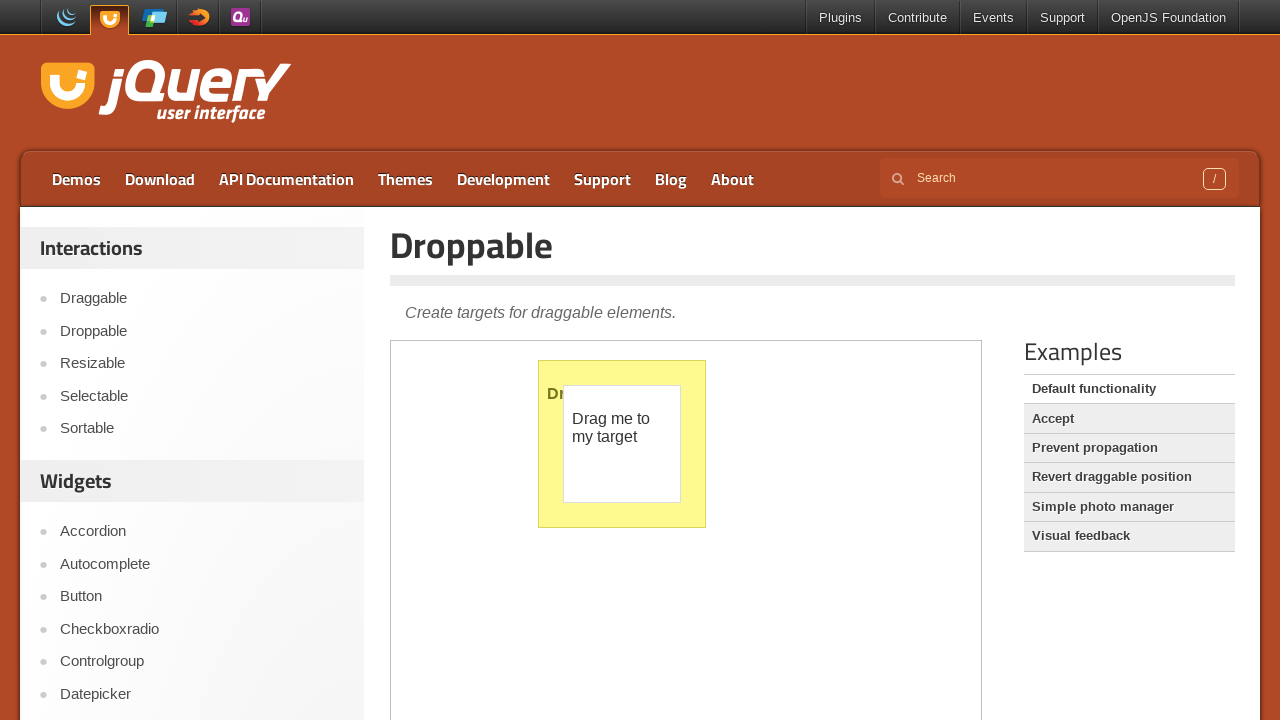

Verified drop was successful - droppable element now shows 'Dropped!' text
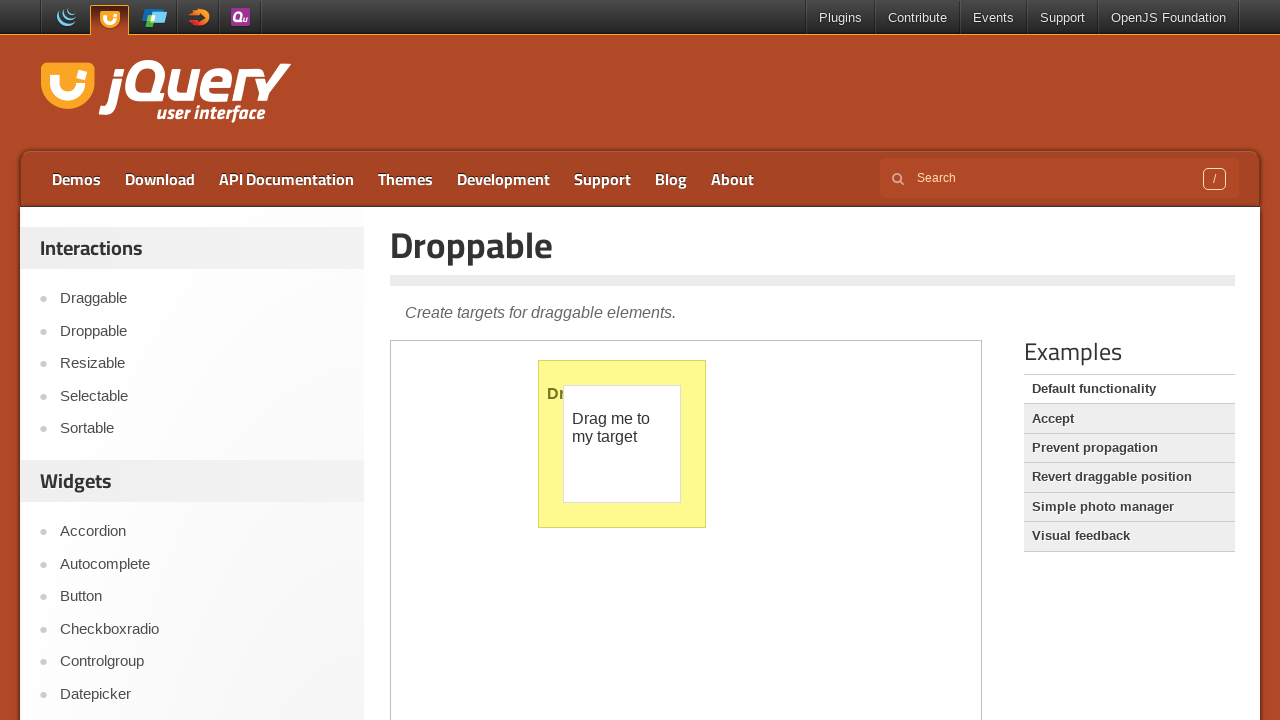

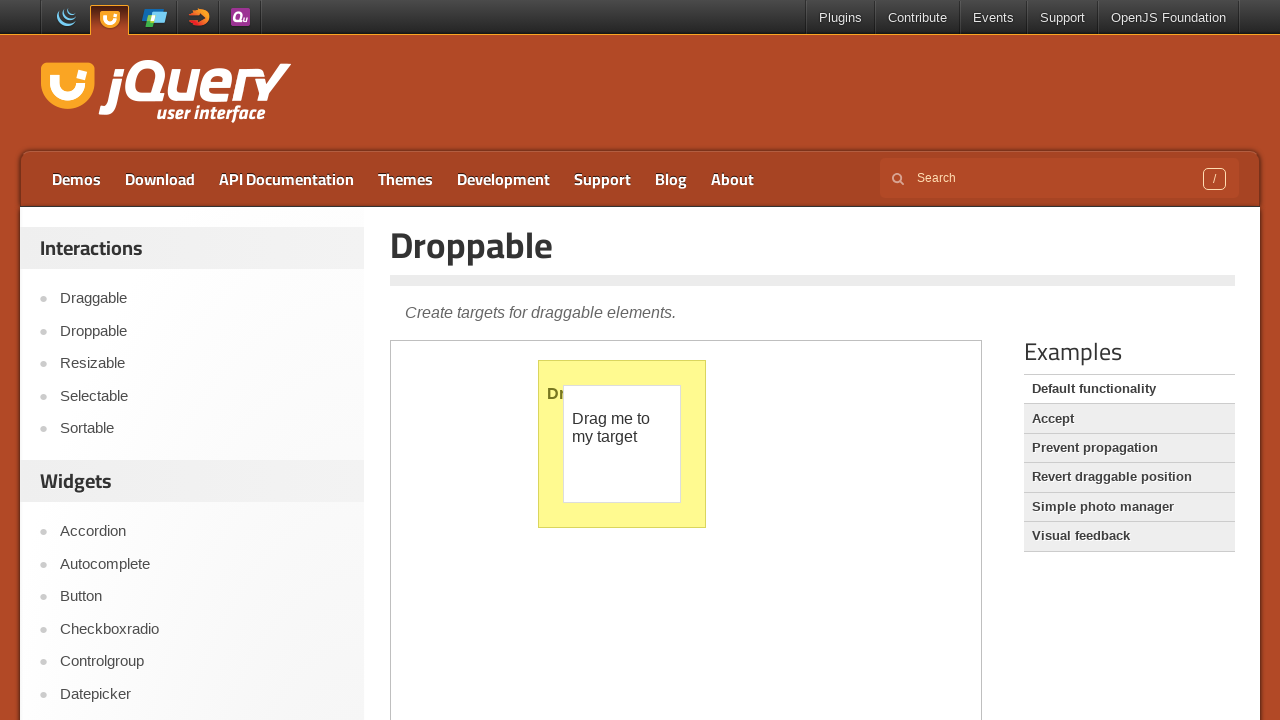